Tests the 12306 train ticket search functionality by entering departure station, arrival station, and travel date, then clicking the search button to query available tickets.

Starting URL: https://kyfw.12306.cn/otn/leftTicket/init

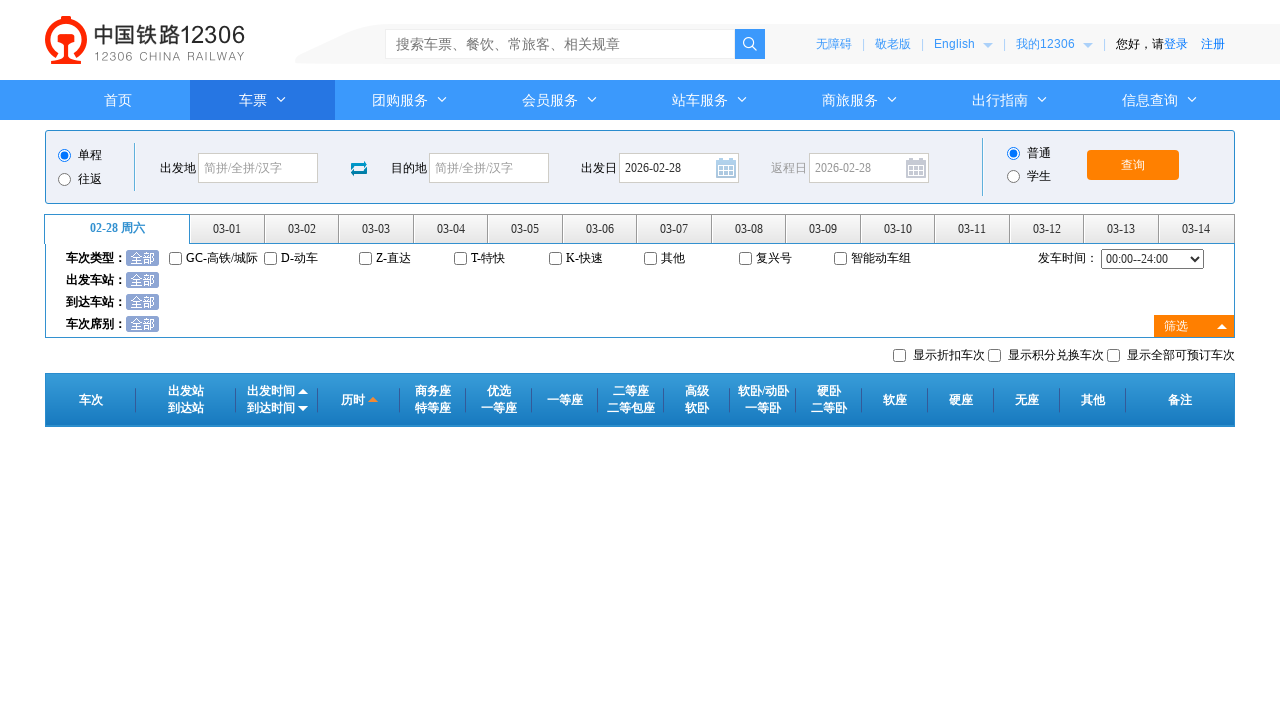

Clicked departure station field at (258, 168) on #fromStationText
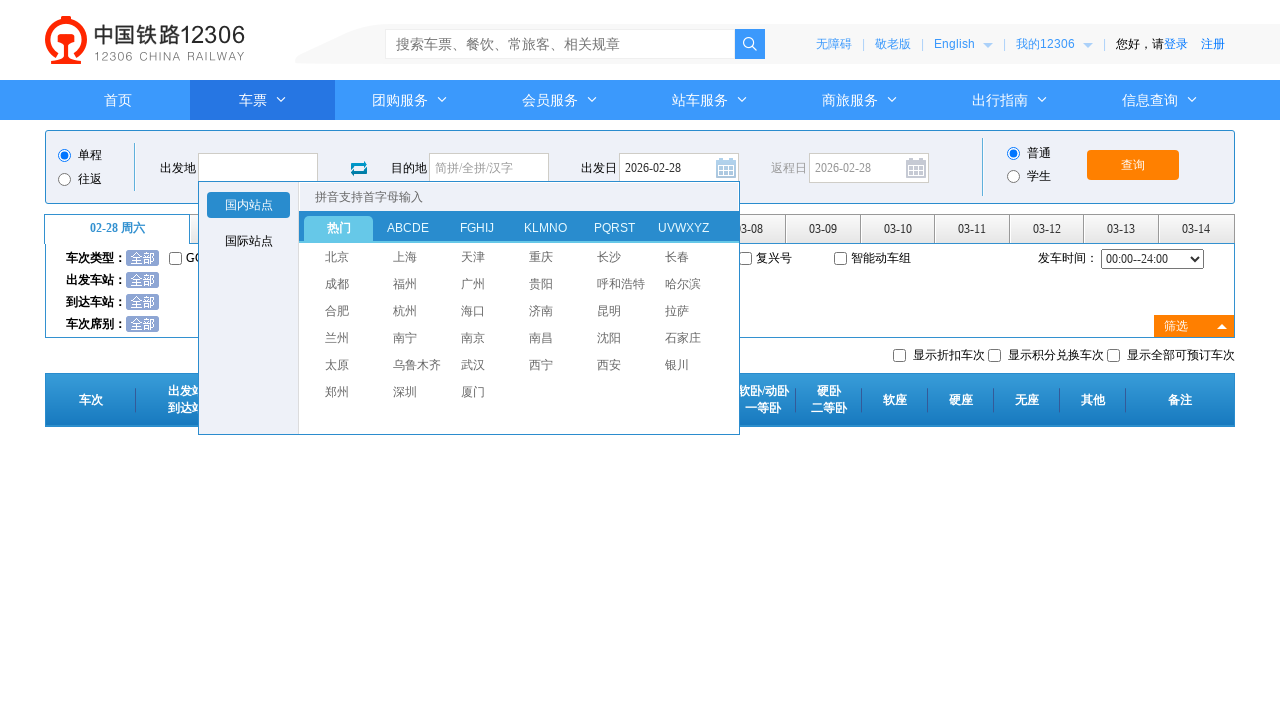

Filled departure station with '上海' (Shanghai) on #fromStationText
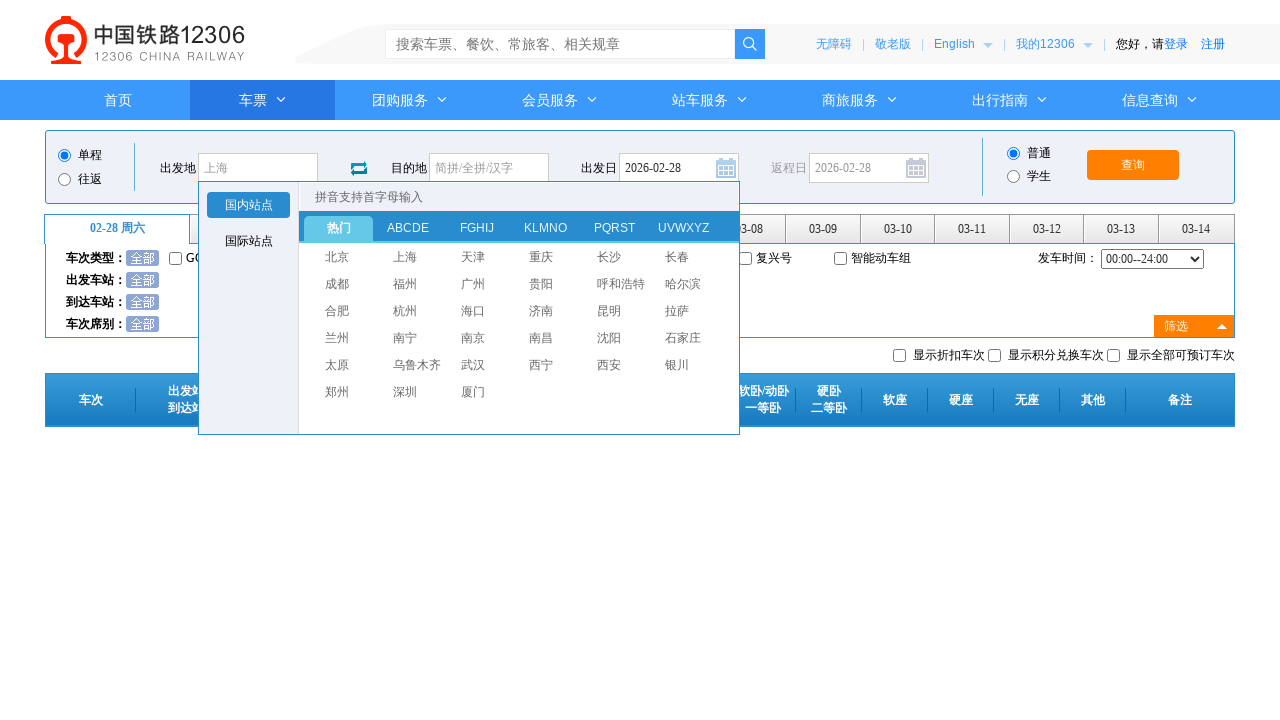

Pressed Enter to confirm departure station
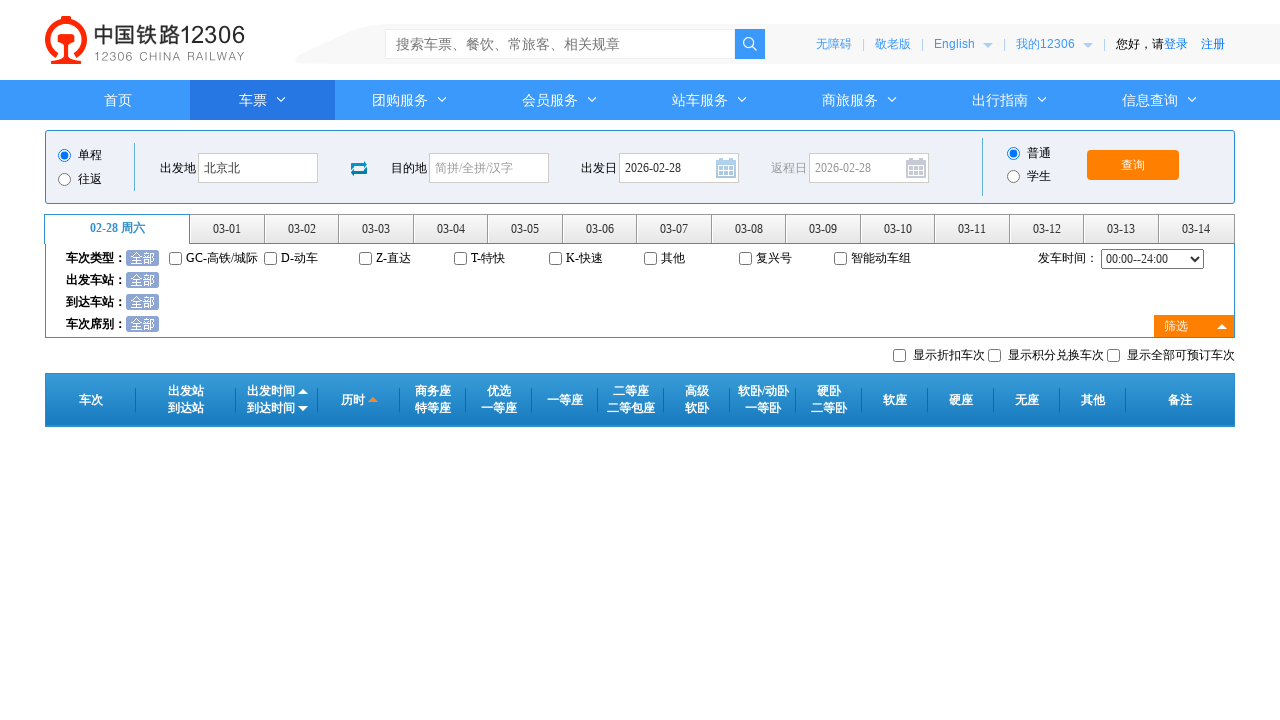

Clicked arrival station field at (489, 168) on #toStationText
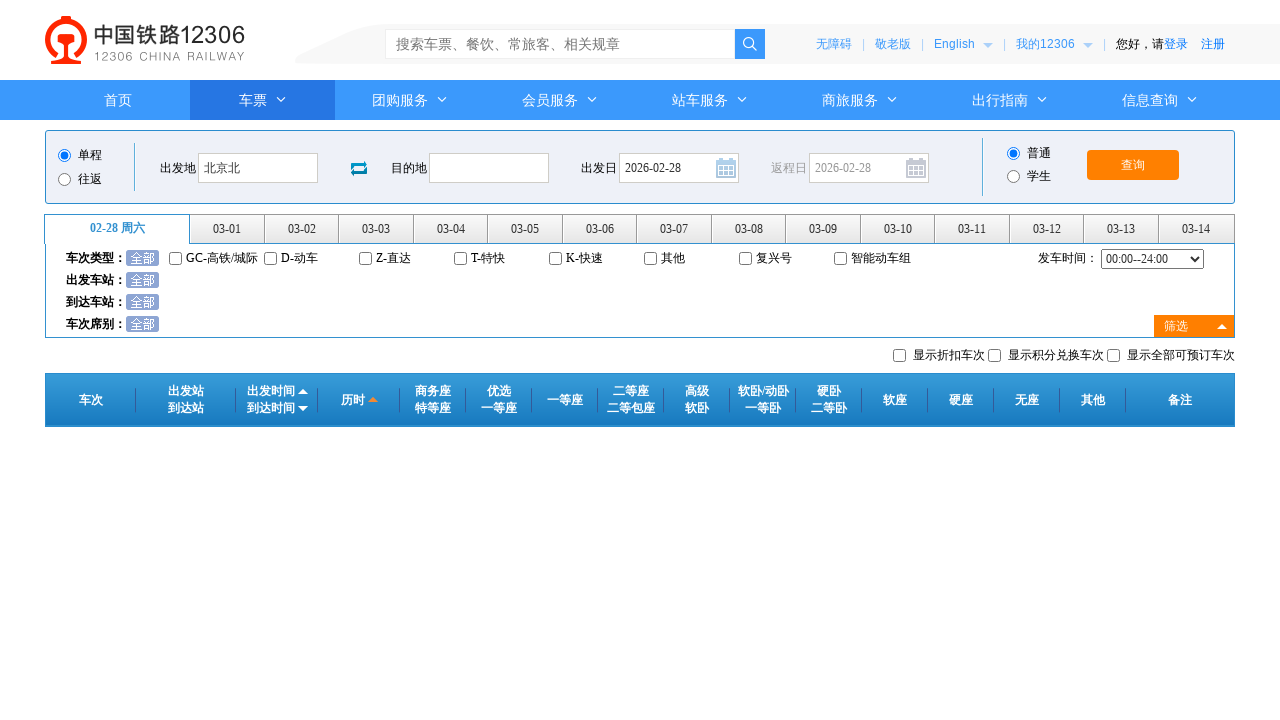

Filled arrival station with '北京' (Beijing) on #toStationText
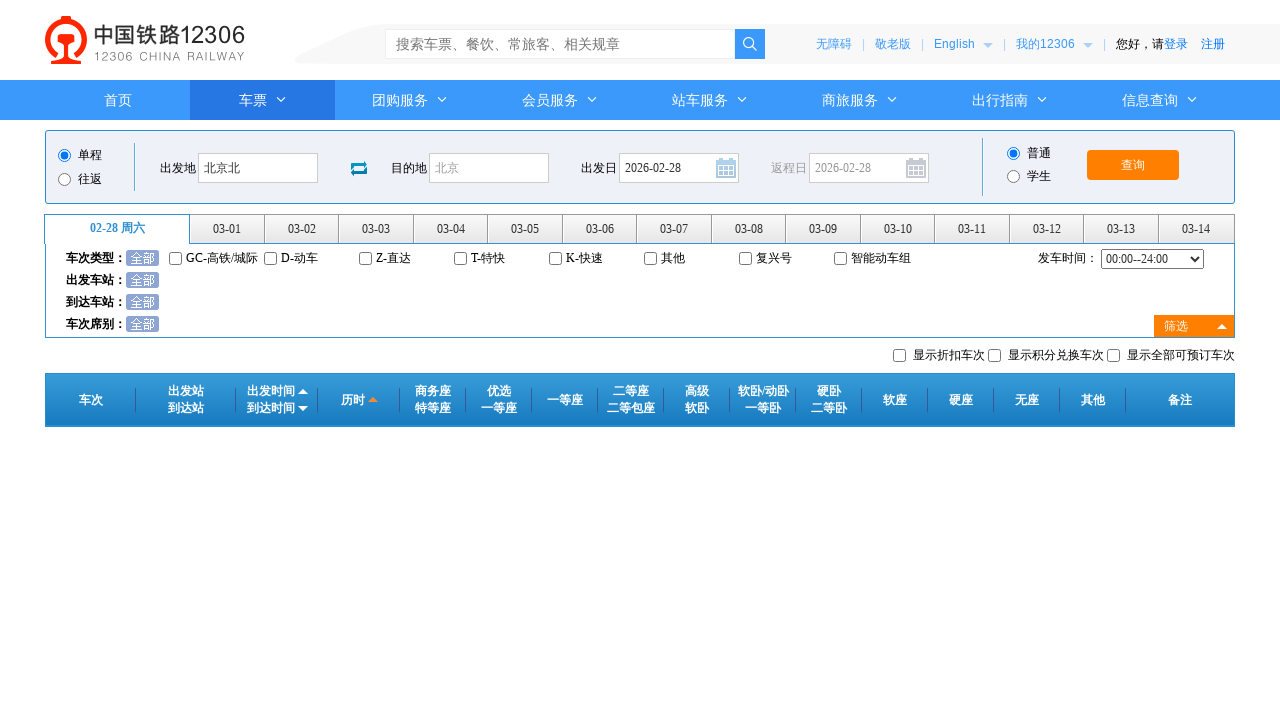

Pressed Enter to confirm arrival station
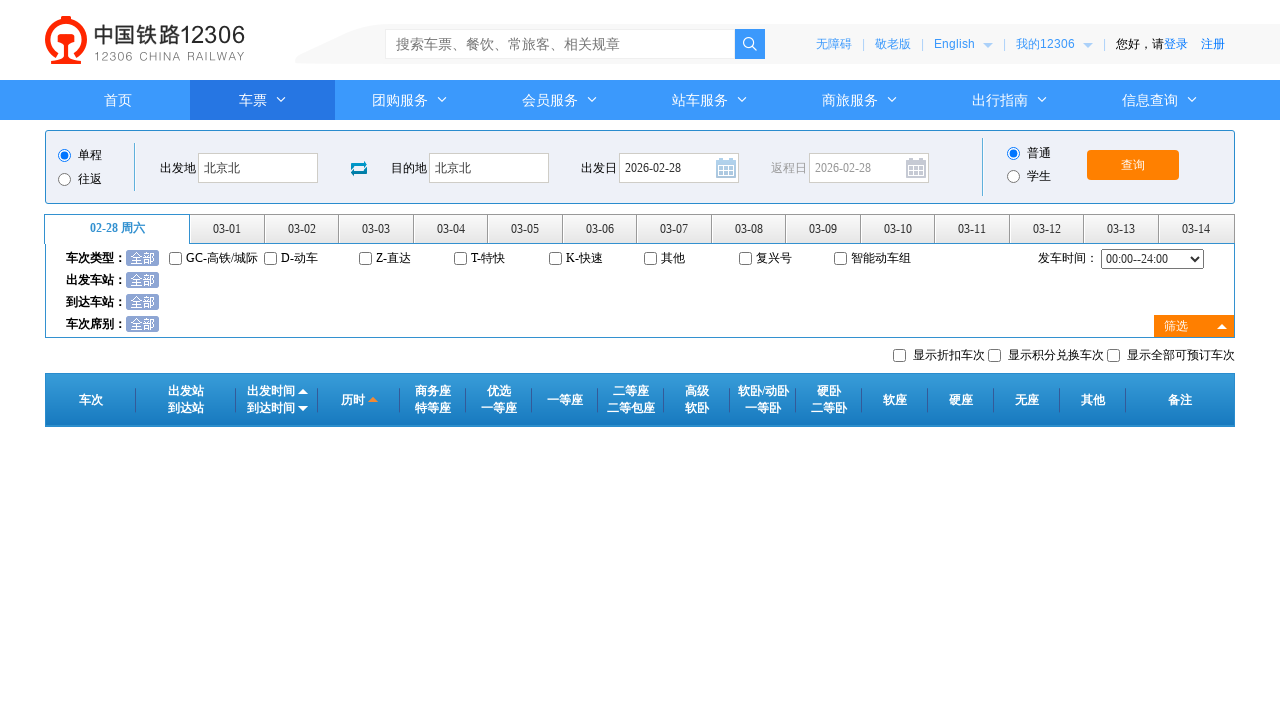

Removed readonly attribute from date field
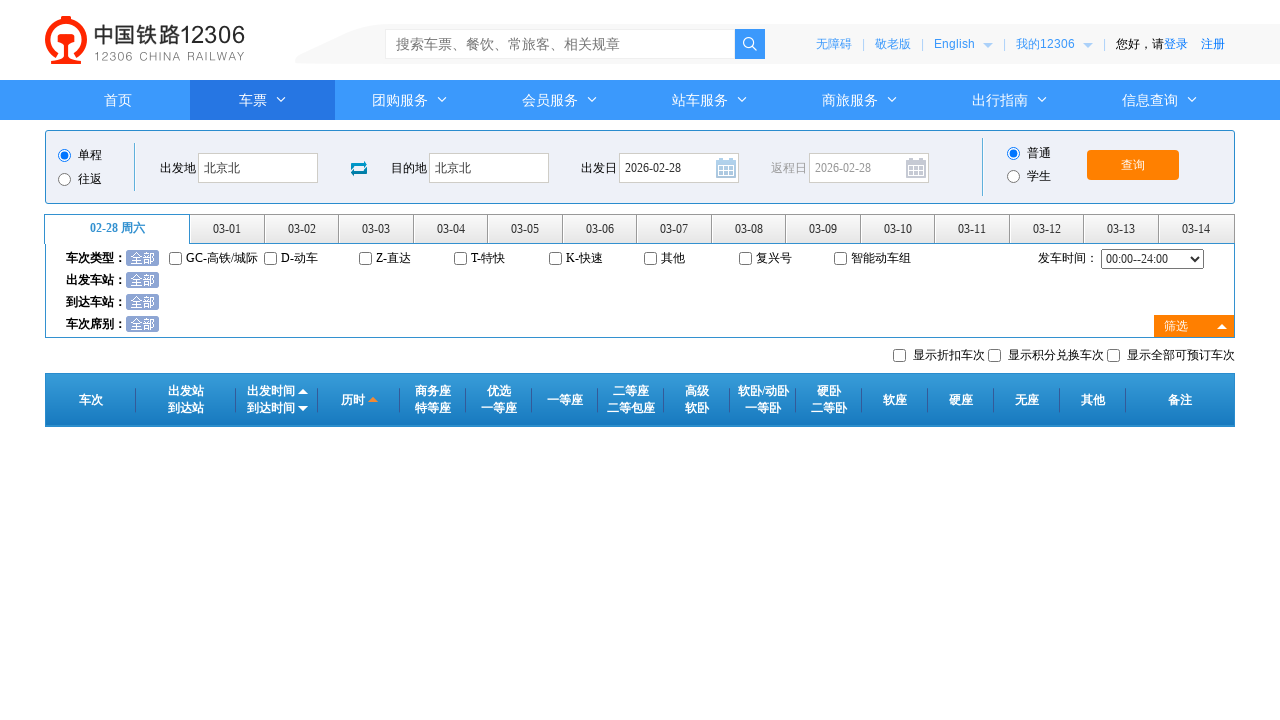

Filled travel date with '2024-03-15' on #train_date
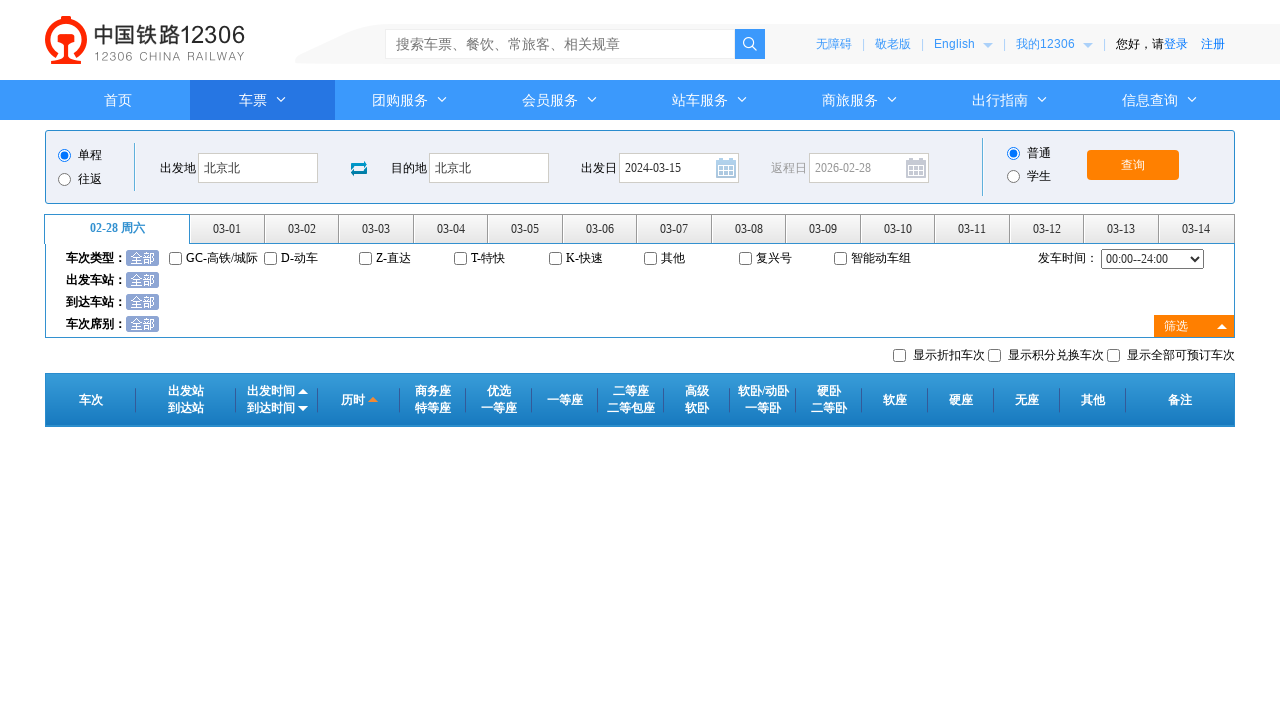

Clicked date field to confirm at (679, 168) on #train_date
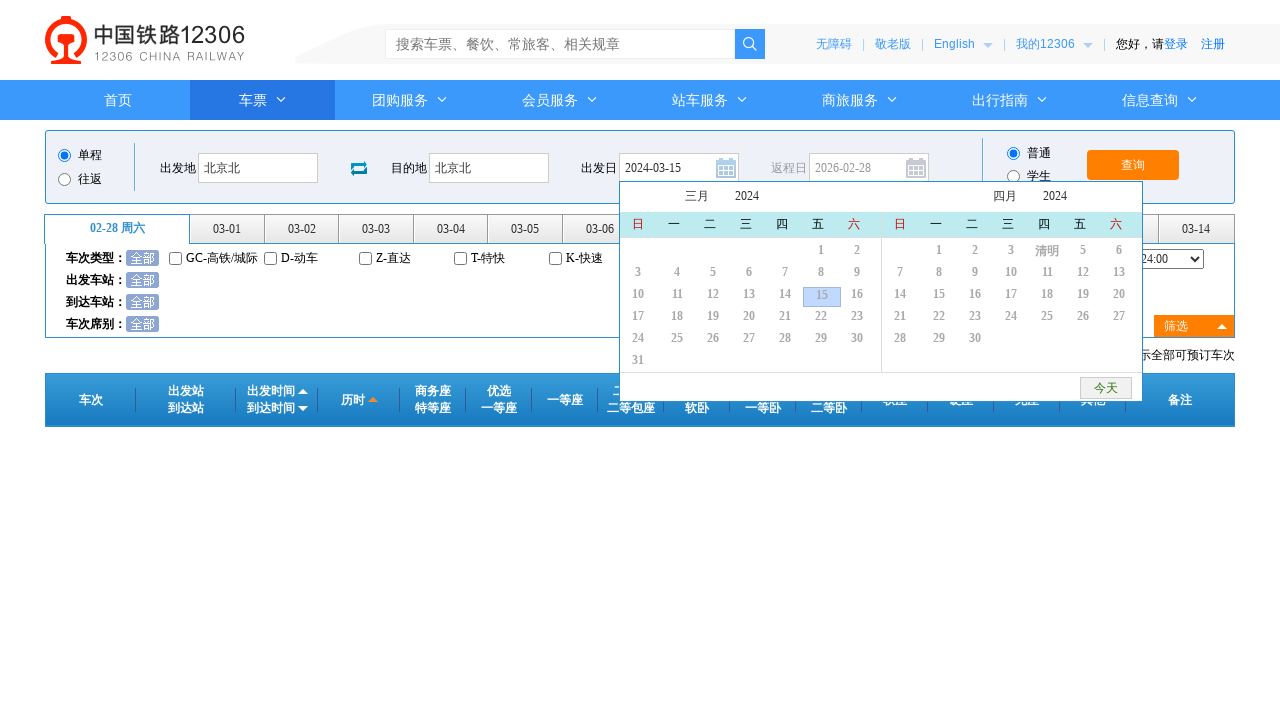

Clicked query button to search for available tickets at (1133, 165) on #query_ticket
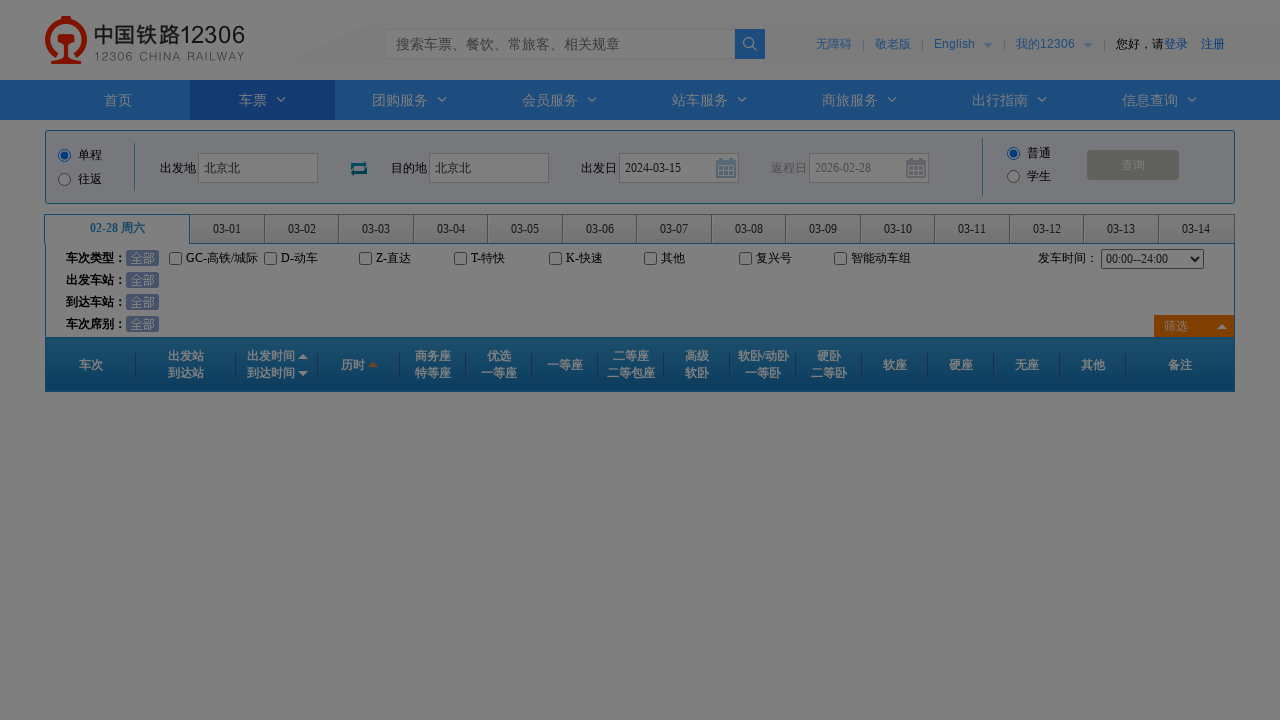

Waited for search results to load
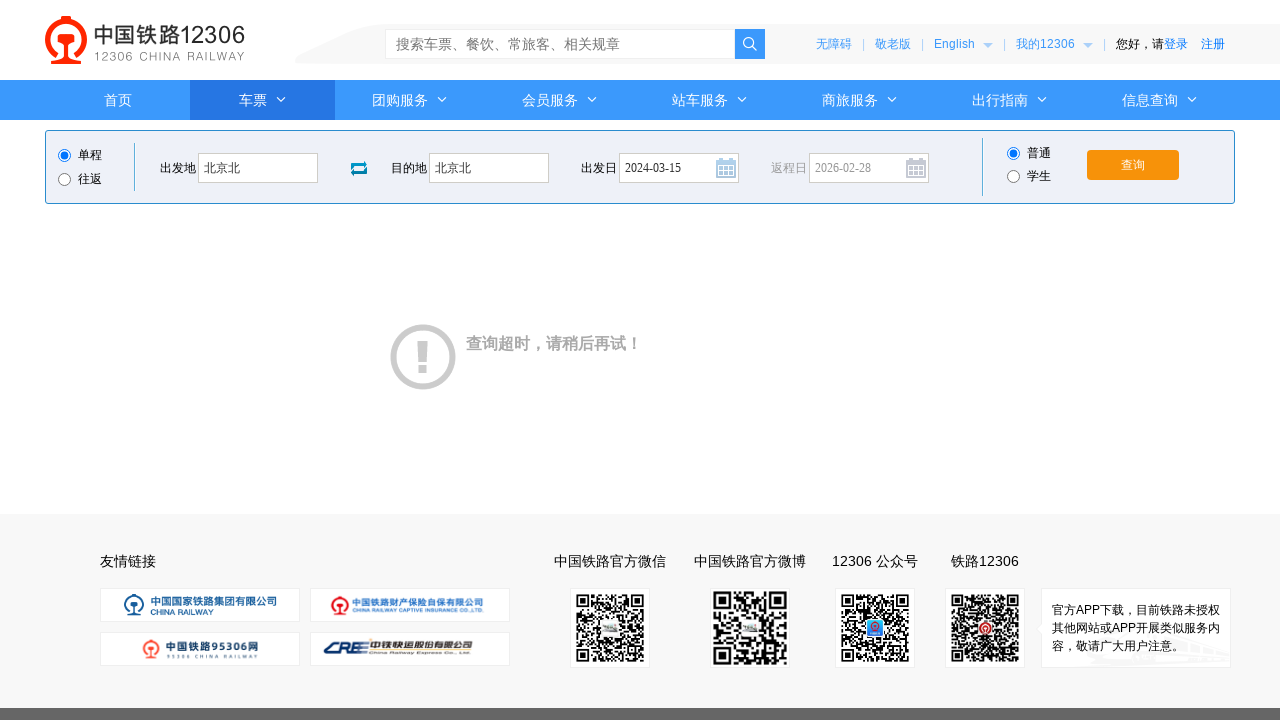

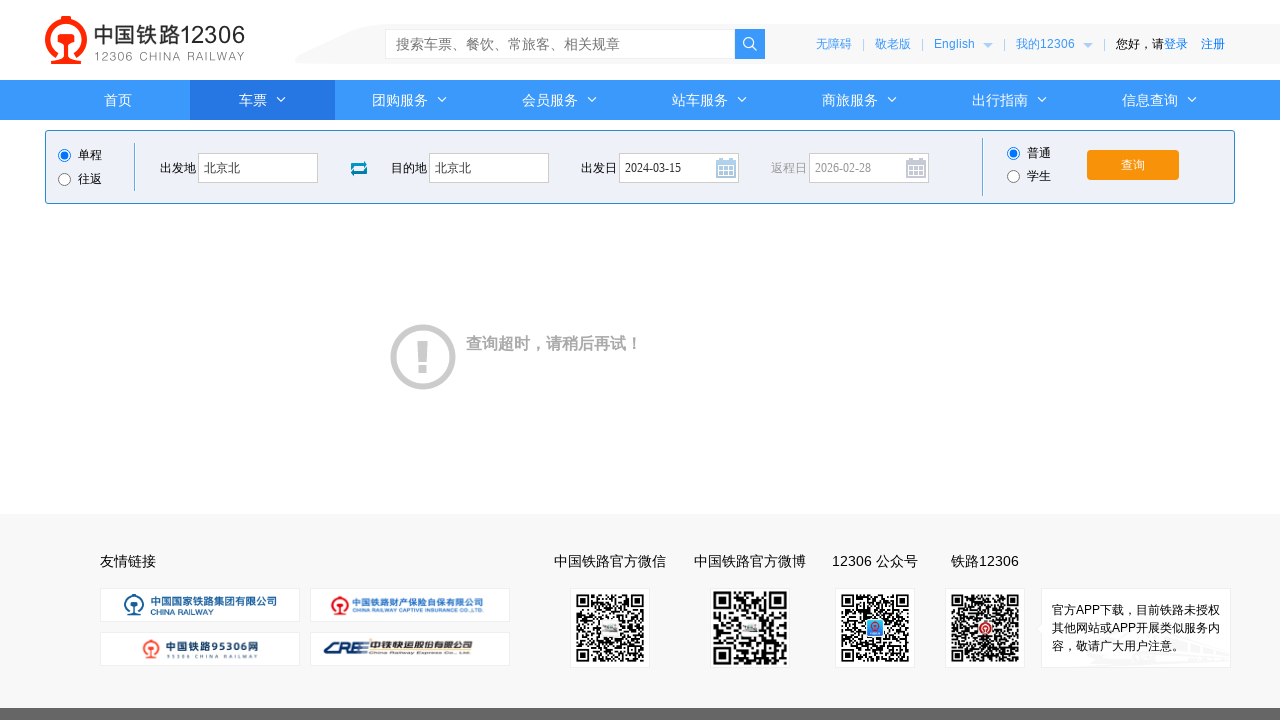